Tests marking individual todo items as complete by checking their checkboxes

Starting URL: https://demo.playwright.dev/todomvc

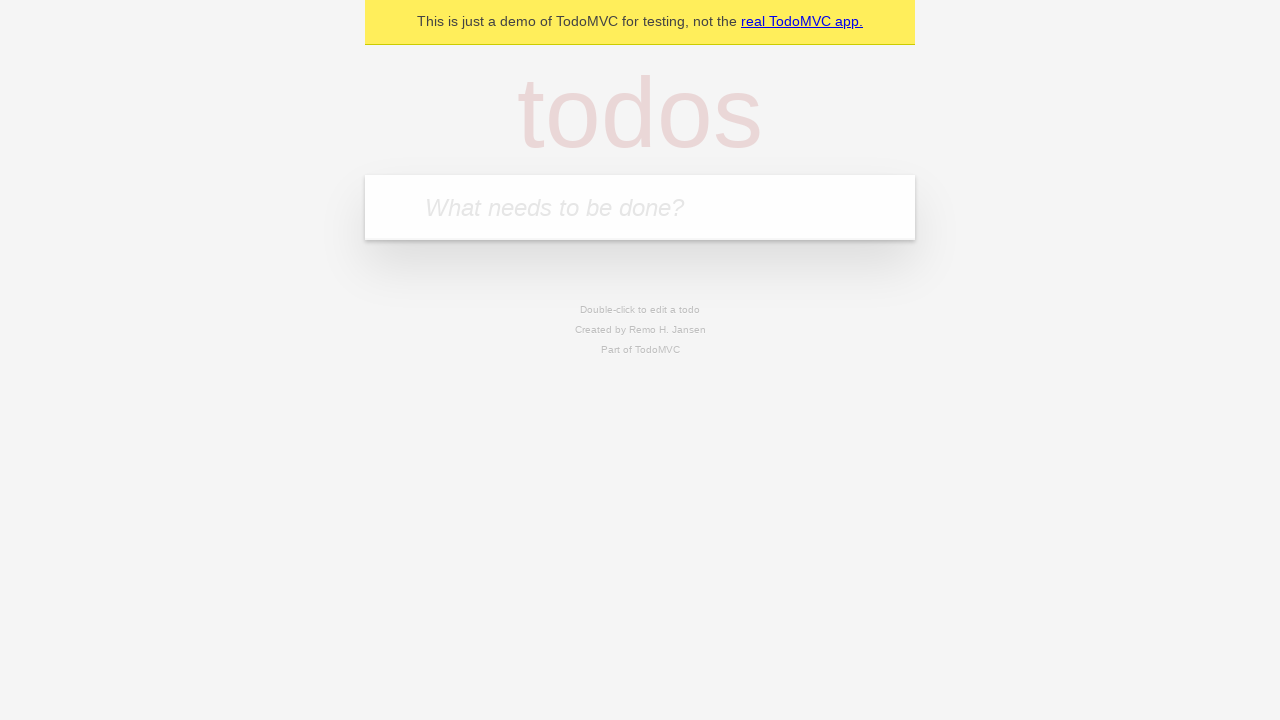

Located the 'What needs to be done?' input field
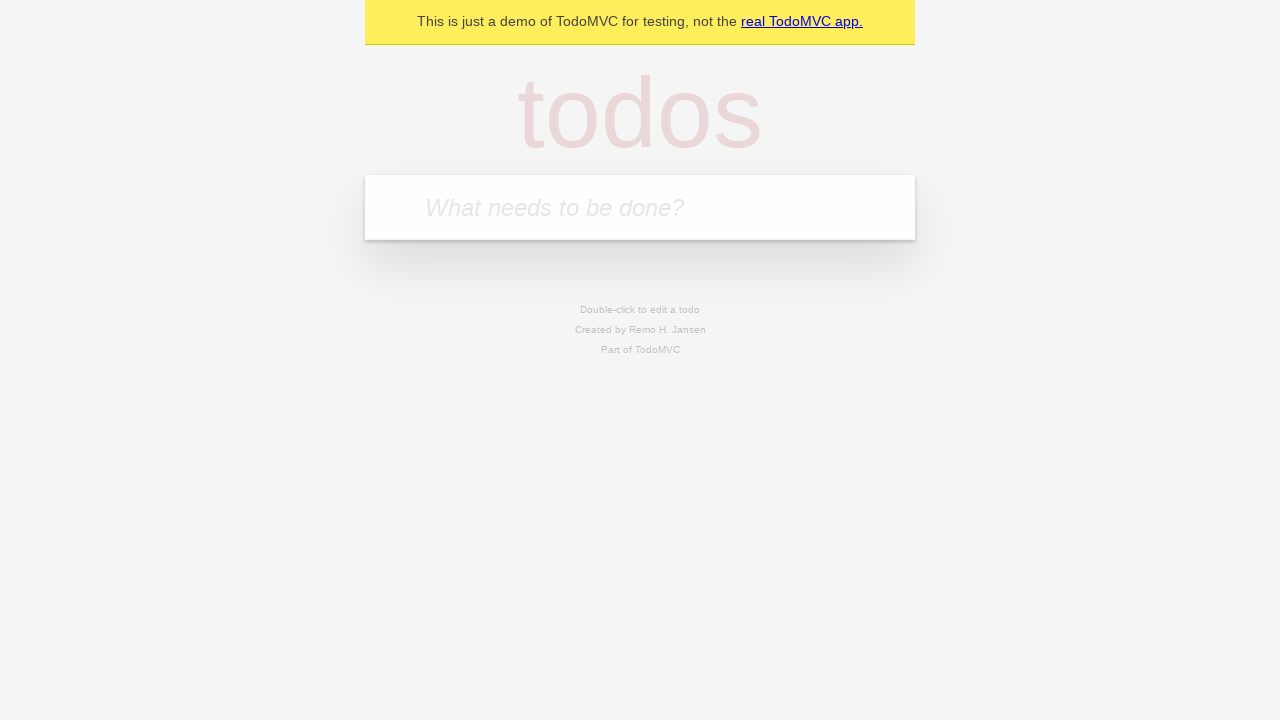

Filled todo input with 'buy some cheese' on internal:attr=[placeholder="What needs to be done?"i]
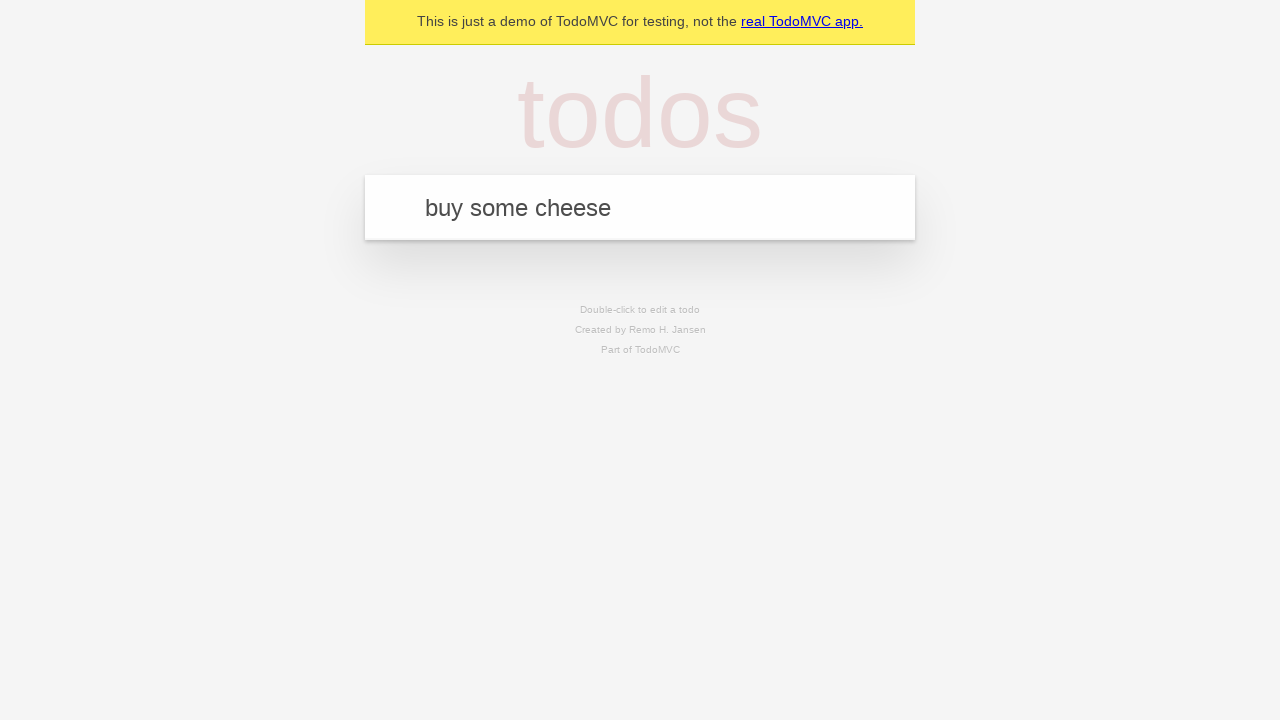

Pressed Enter to create todo item 'buy some cheese' on internal:attr=[placeholder="What needs to be done?"i]
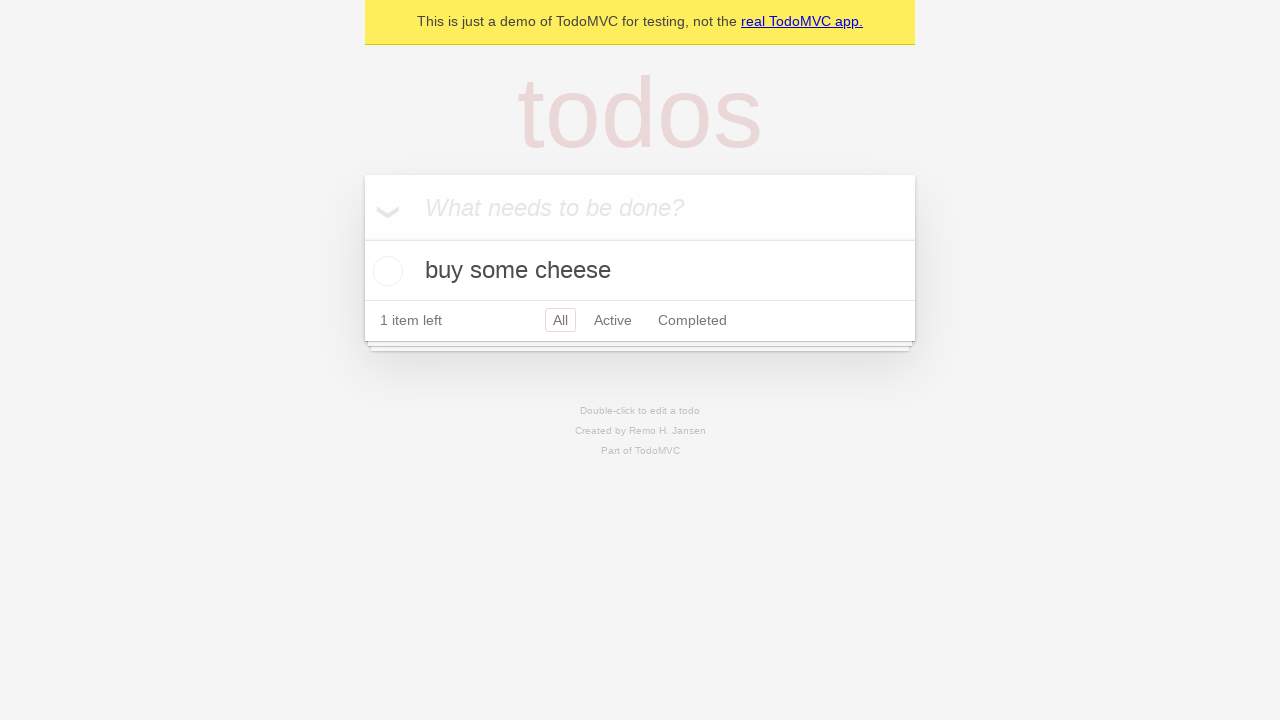

Filled todo input with 'feed the cat' on internal:attr=[placeholder="What needs to be done?"i]
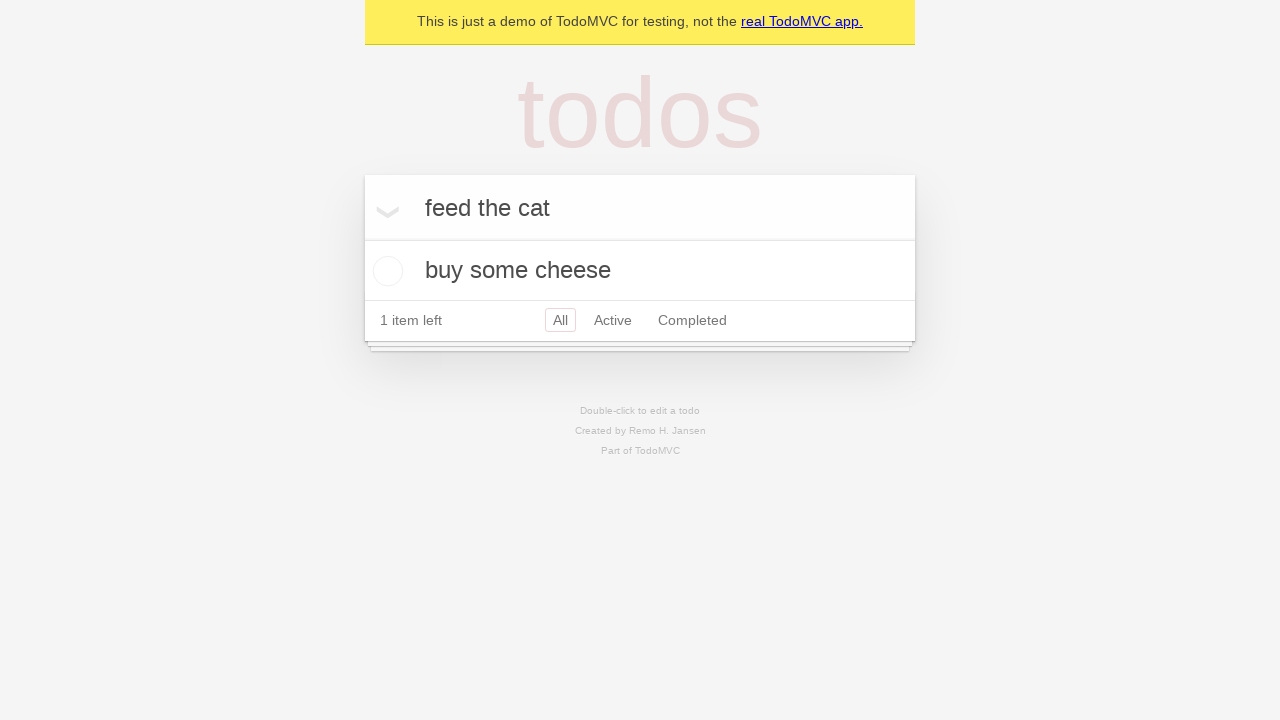

Pressed Enter to create todo item 'feed the cat' on internal:attr=[placeholder="What needs to be done?"i]
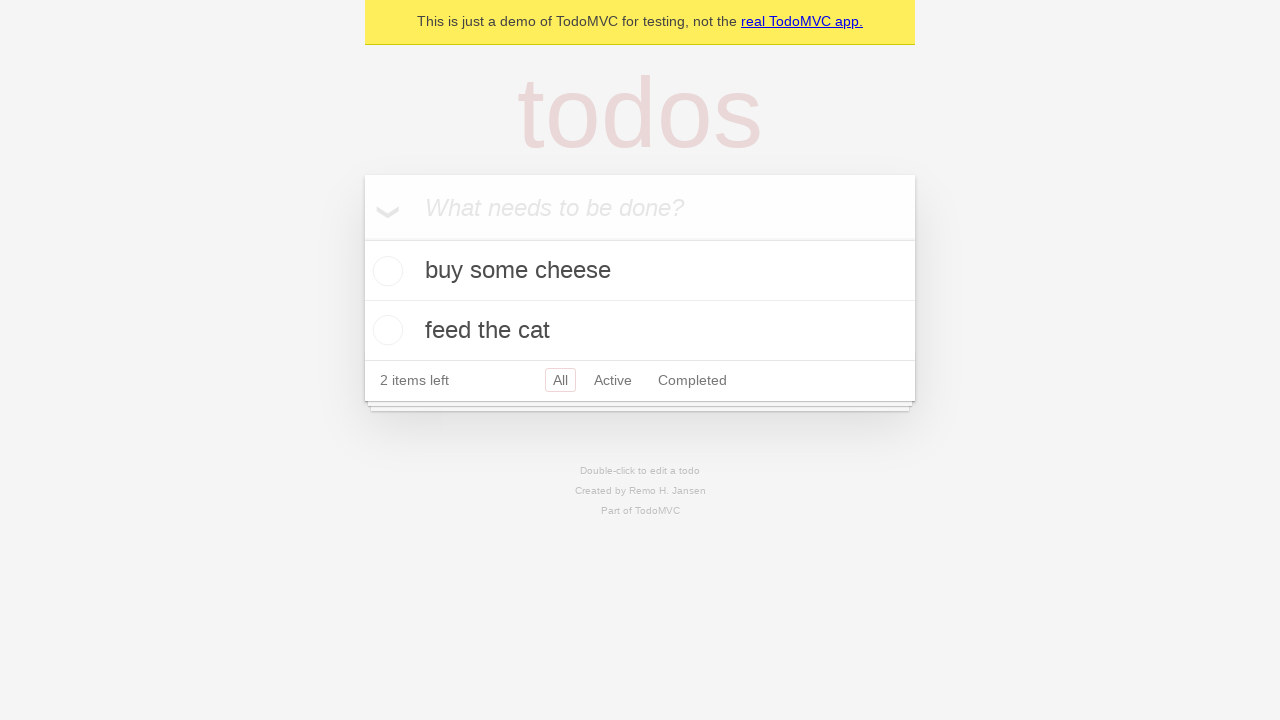

Located first todo item
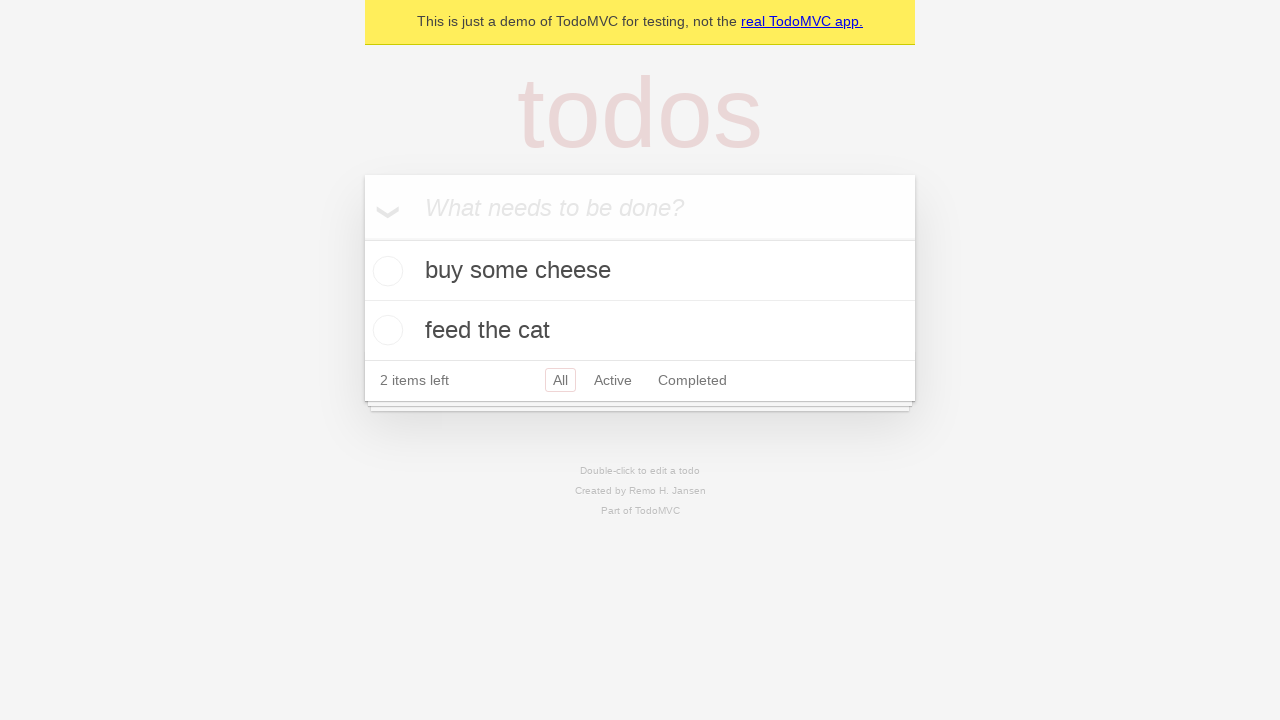

Checked the checkbox for first todo item 'buy some cheese' at (385, 271) on internal:testid=[data-testid="todo-item"s] >> nth=0 >> internal:role=checkbox
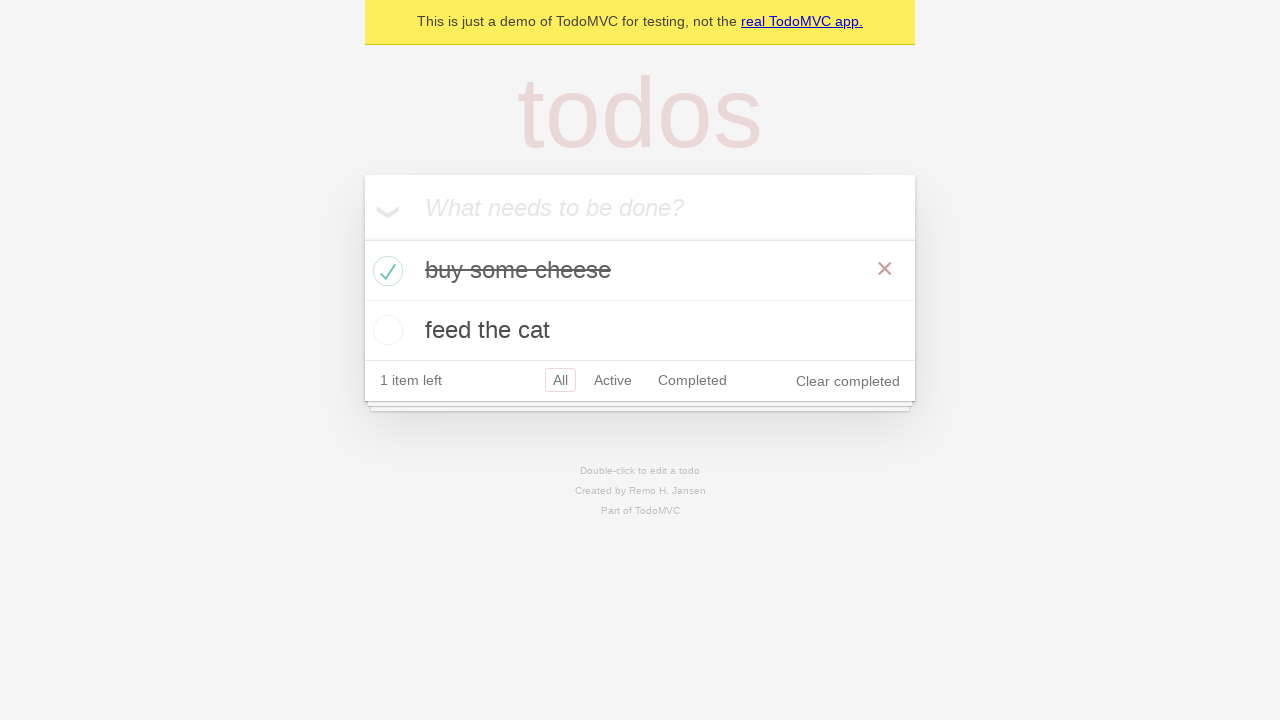

Located second todo item
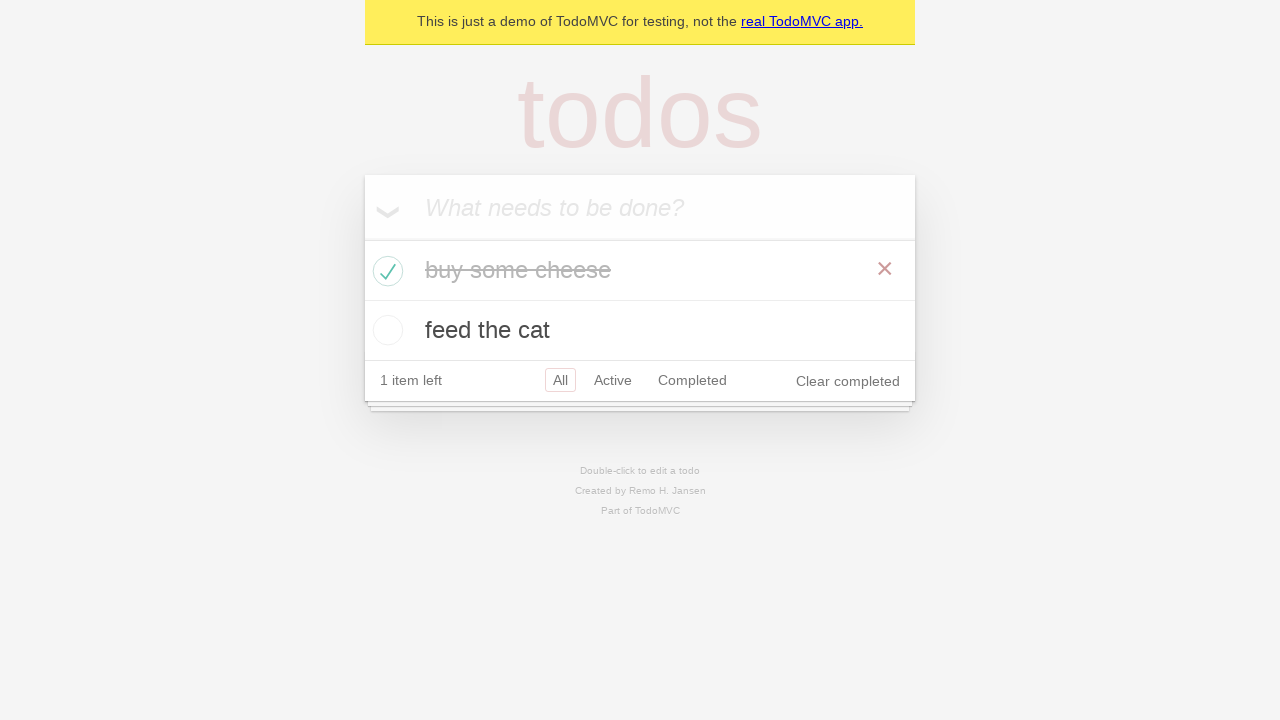

Checked the checkbox for second todo item 'feed the cat' at (385, 330) on internal:testid=[data-testid="todo-item"s] >> nth=1 >> internal:role=checkbox
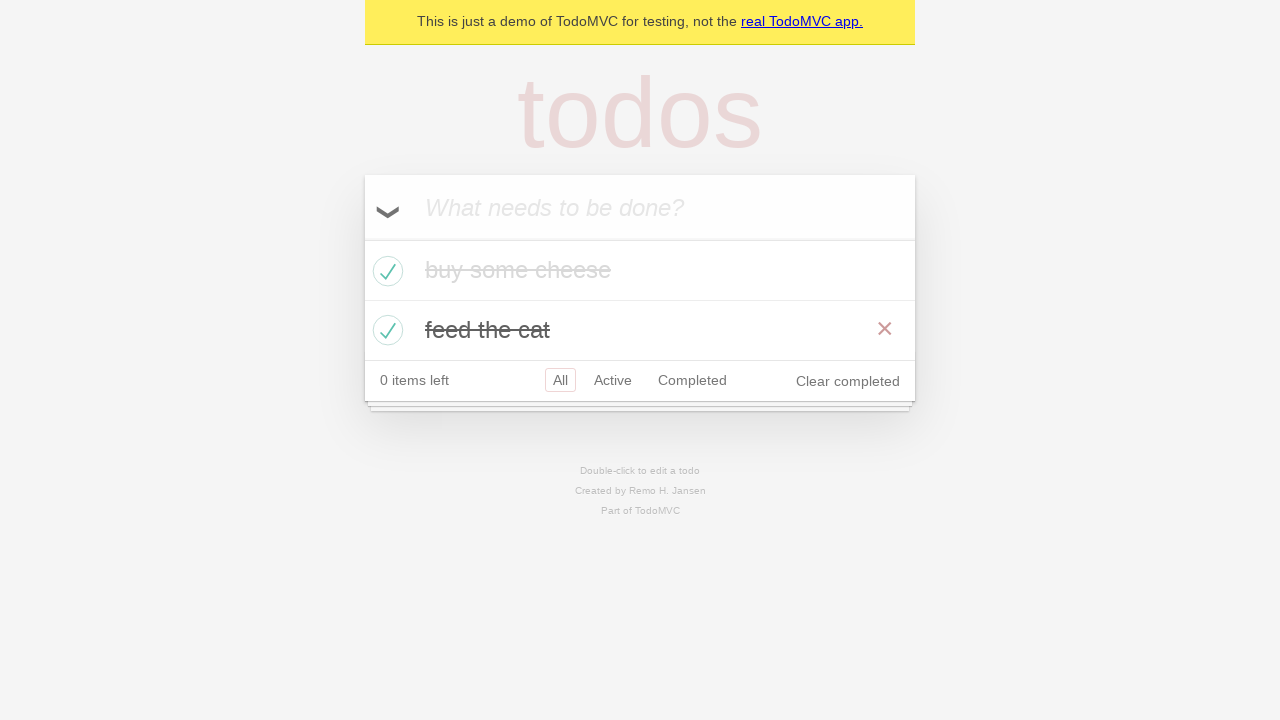

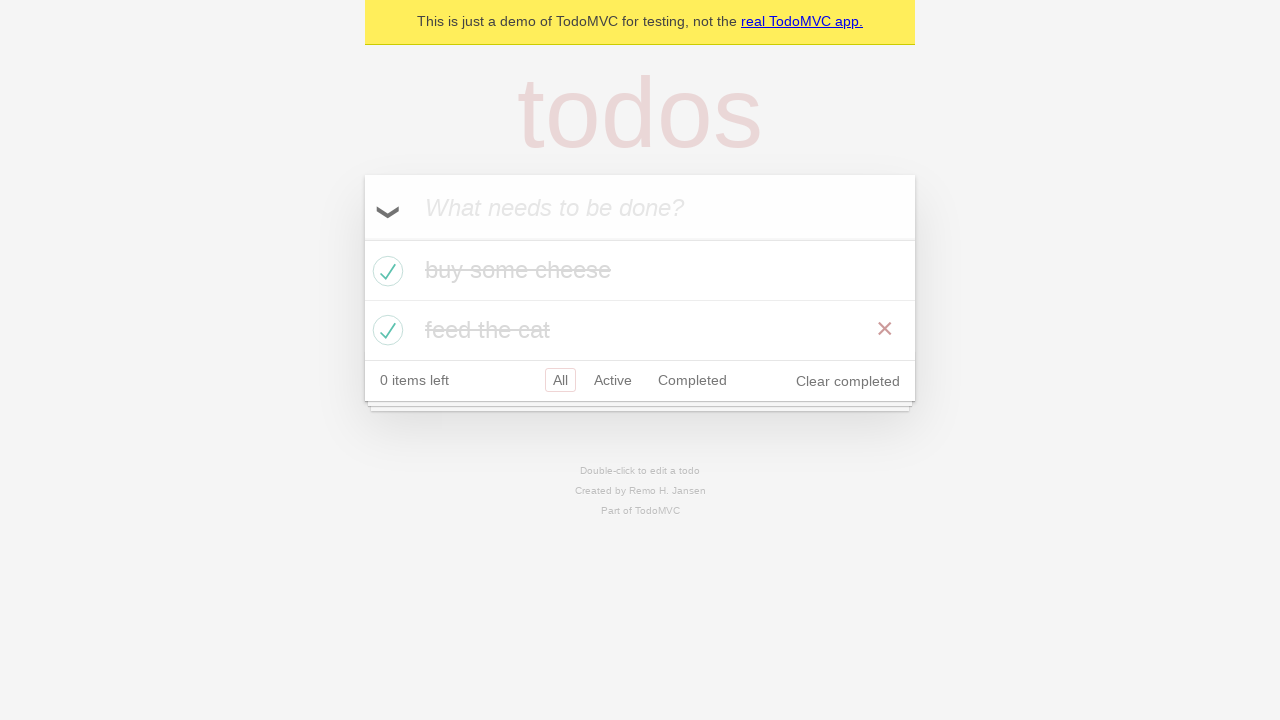